Navigates to the-internet.herokuapp.com and injects jQuery Growl library to display notification messages on the page for debugging purposes.

Starting URL: http://the-internet.herokuapp.com

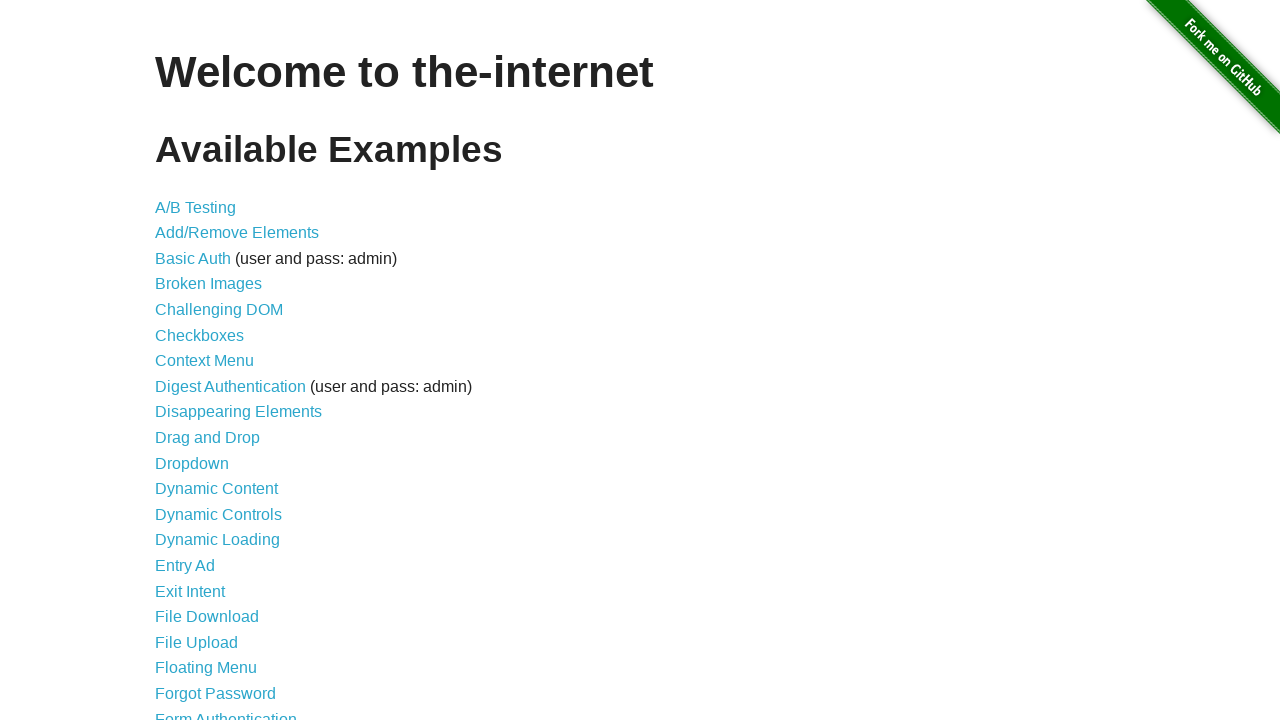

Navigated to the-internet.herokuapp.com
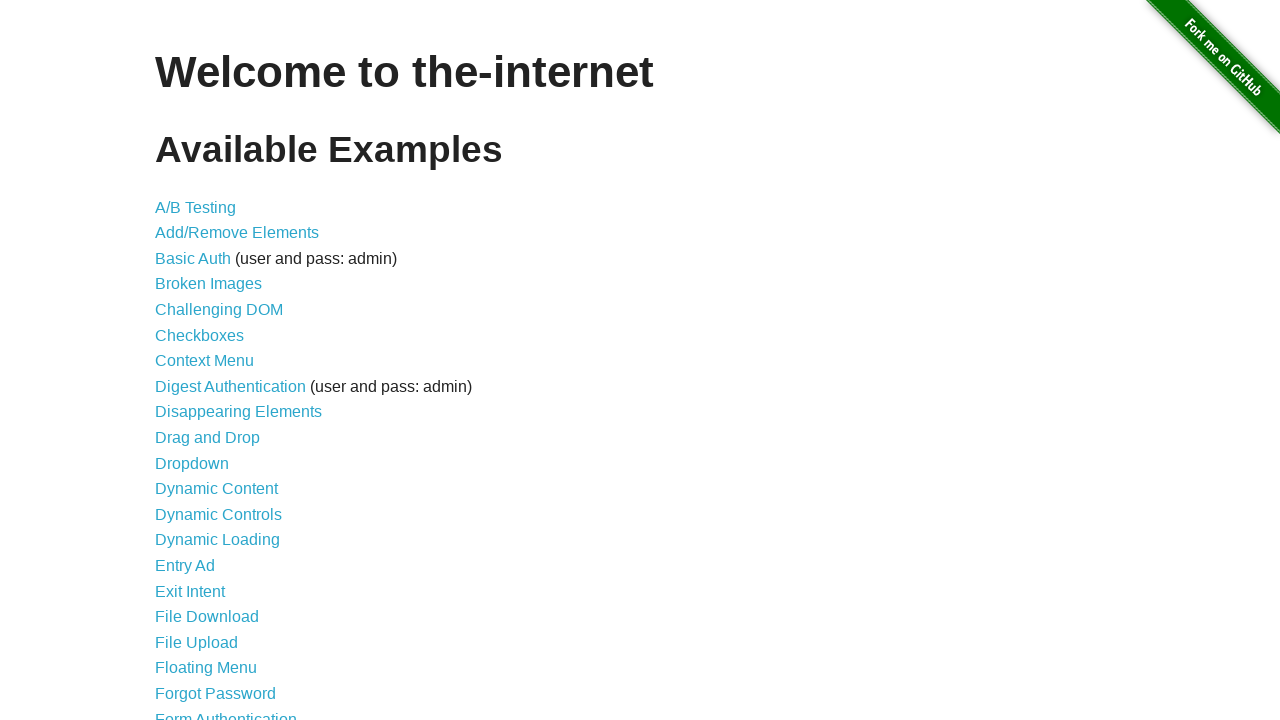

Injected jQuery library if not already present
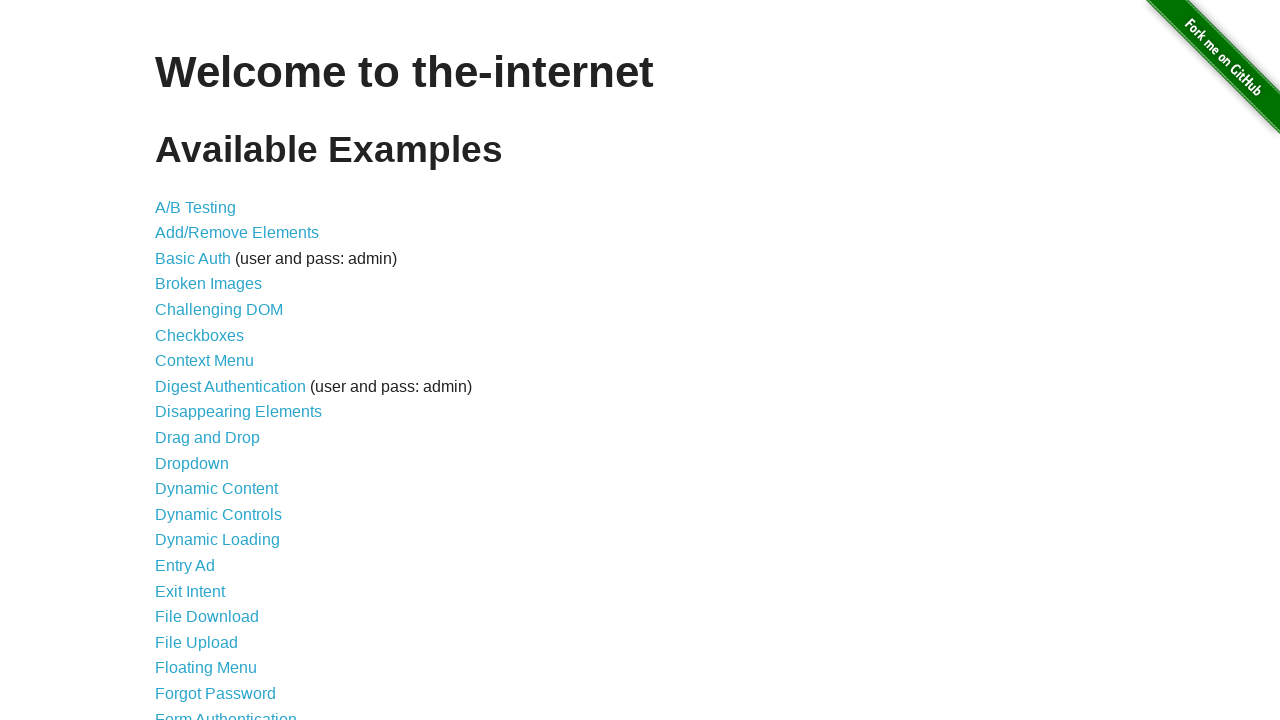

Loaded jQuery Growl library script
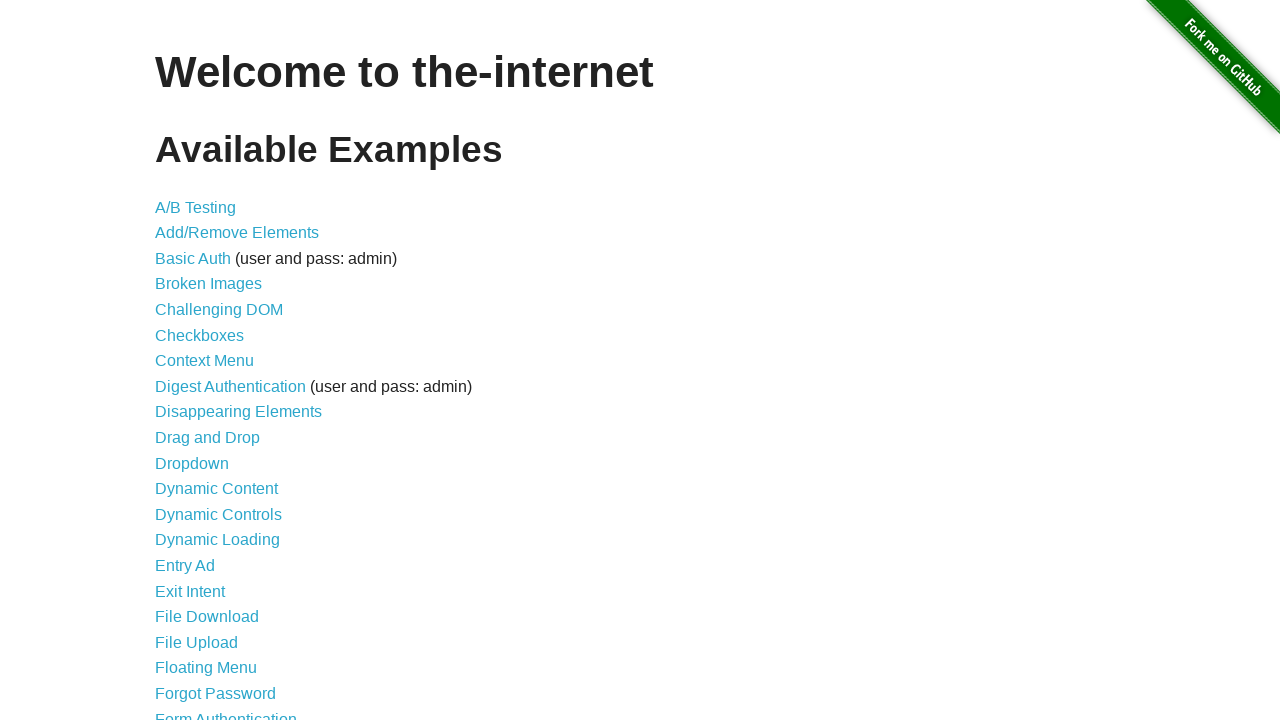

Added jQuery Growl stylesheet to page
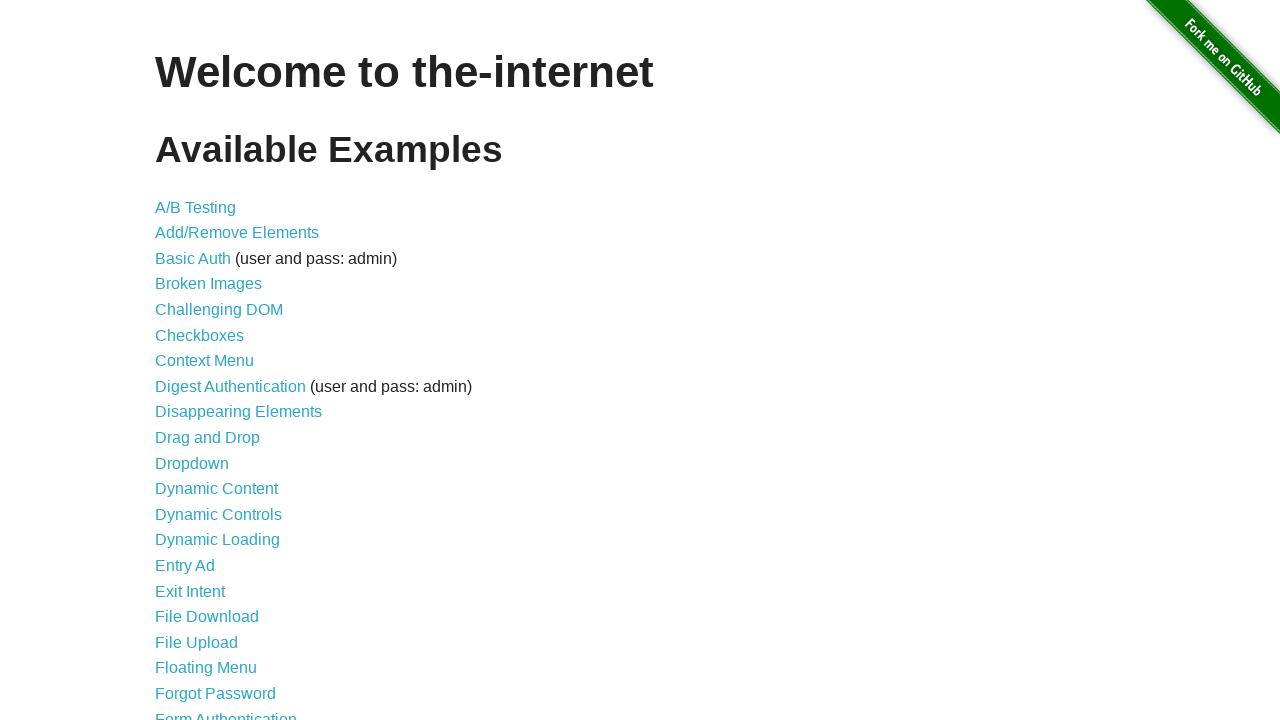

Waited for jQuery Growl scripts to load
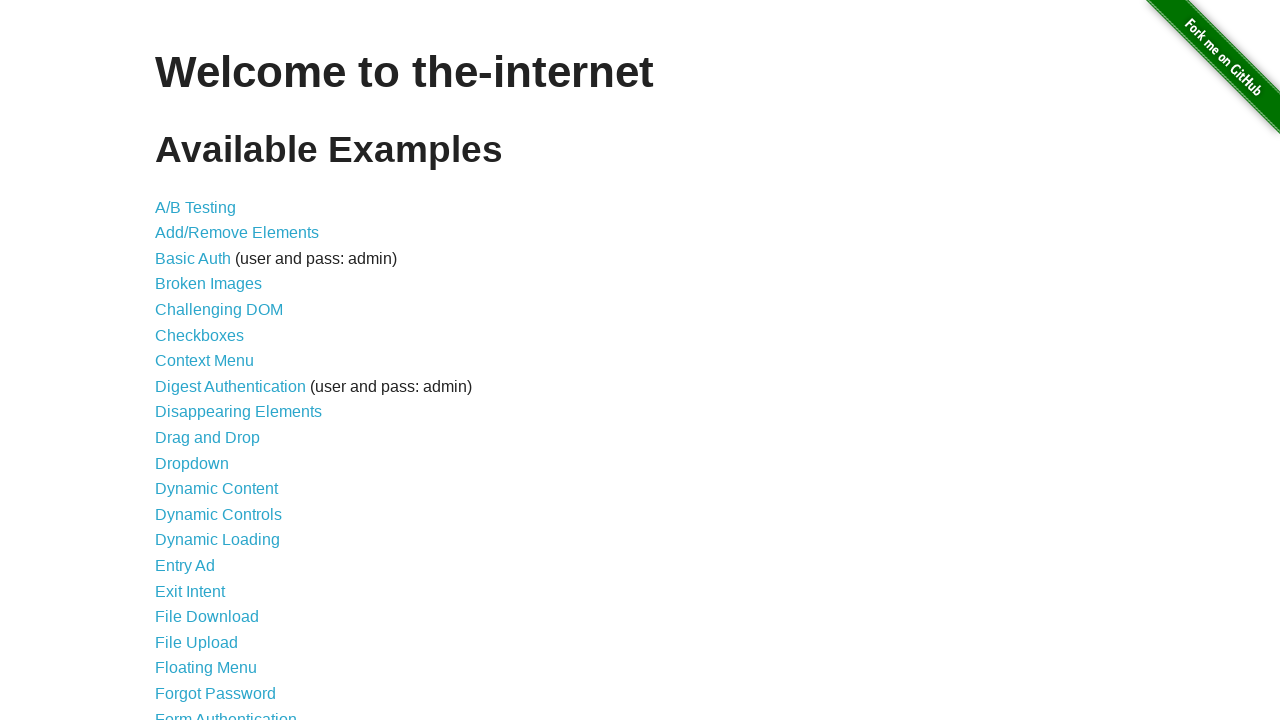

Displayed default growl notification with title 'GET' and message '/'
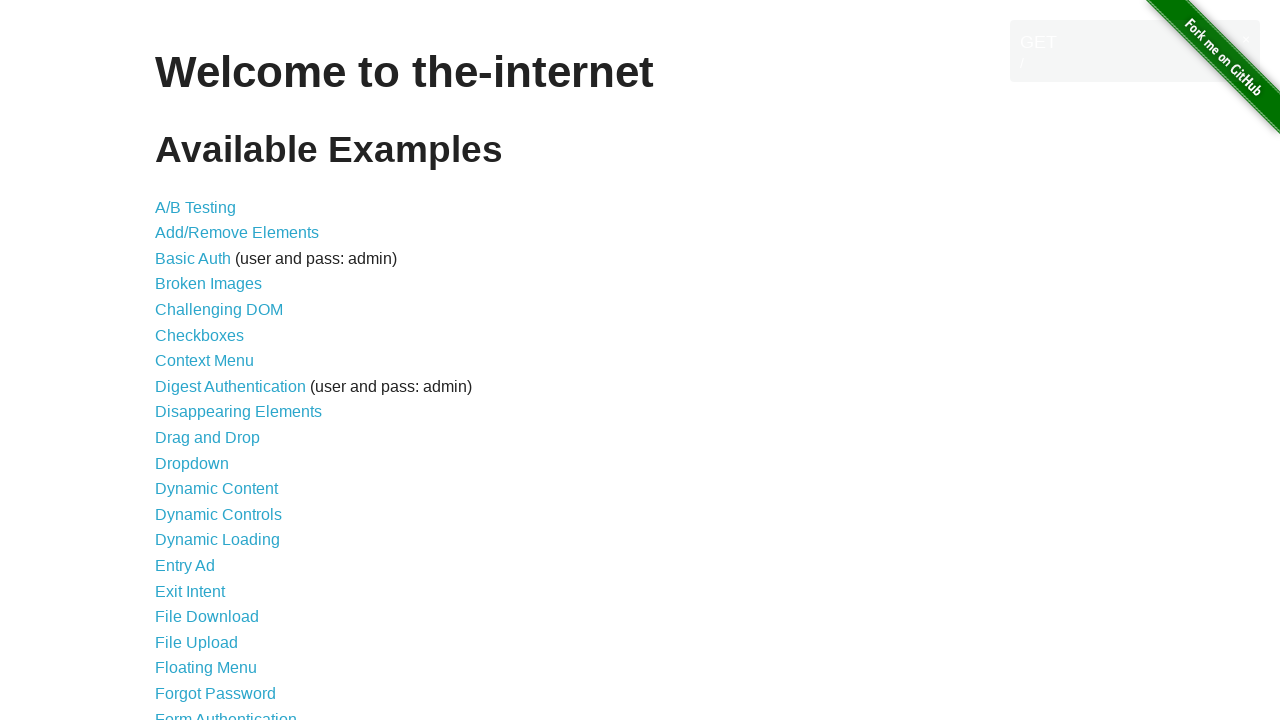

Displayed error growl notification
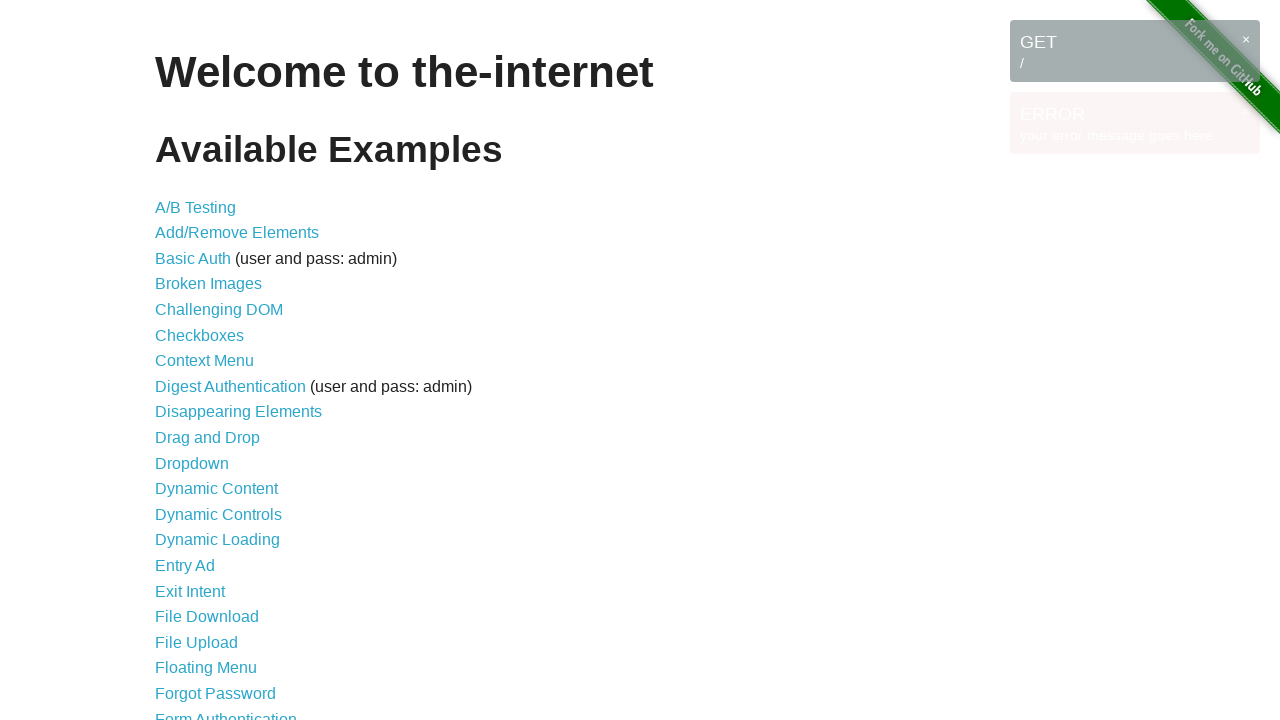

Displayed notice growl notification
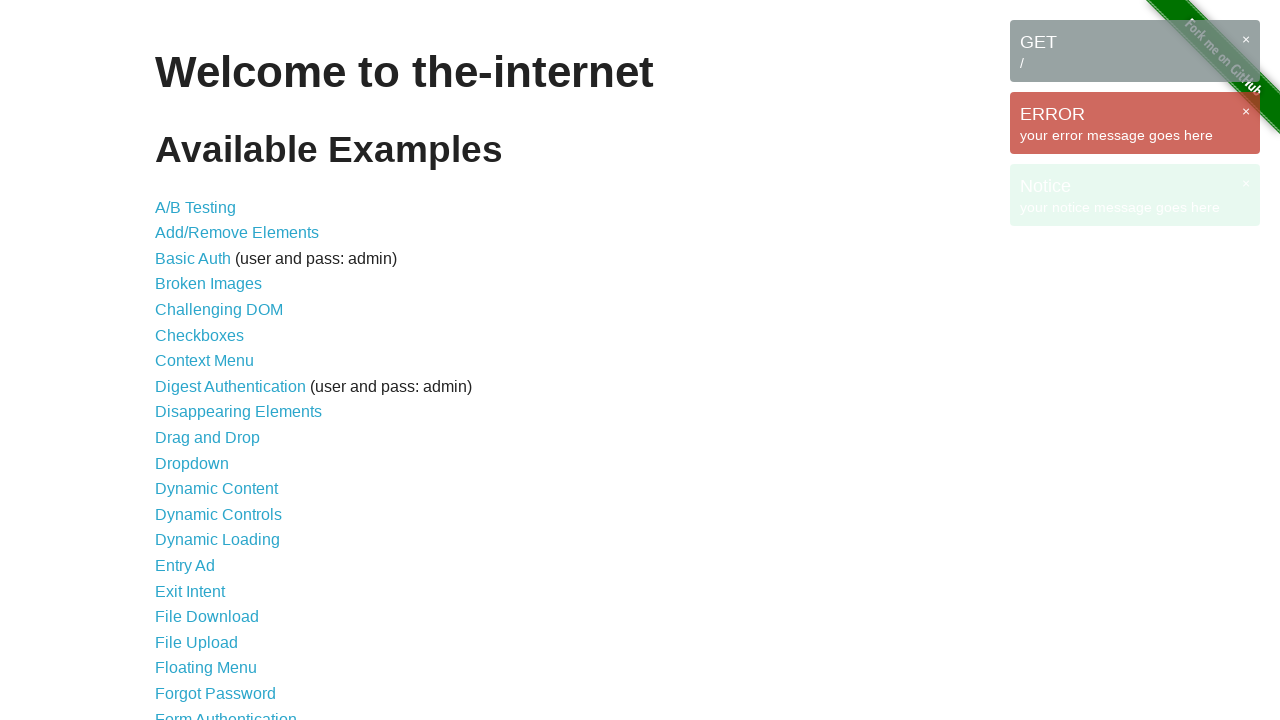

Displayed warning growl notification
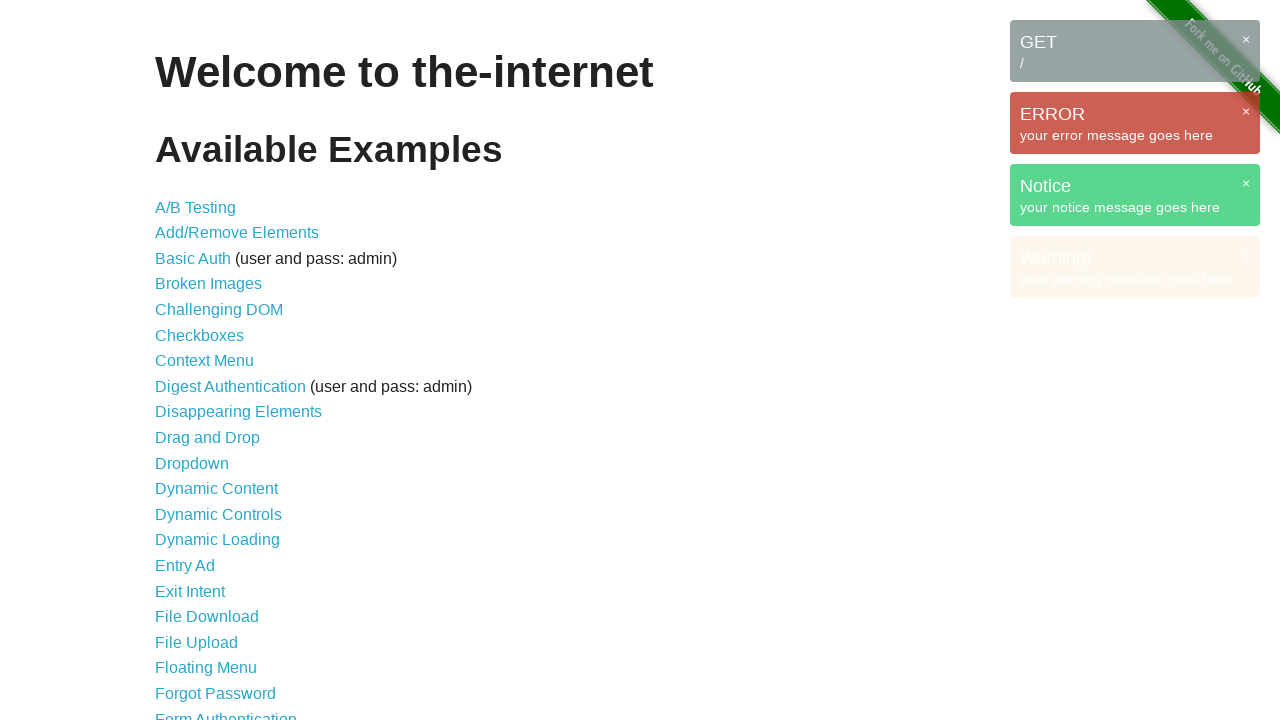

Waited to observe all growl notifications on screen
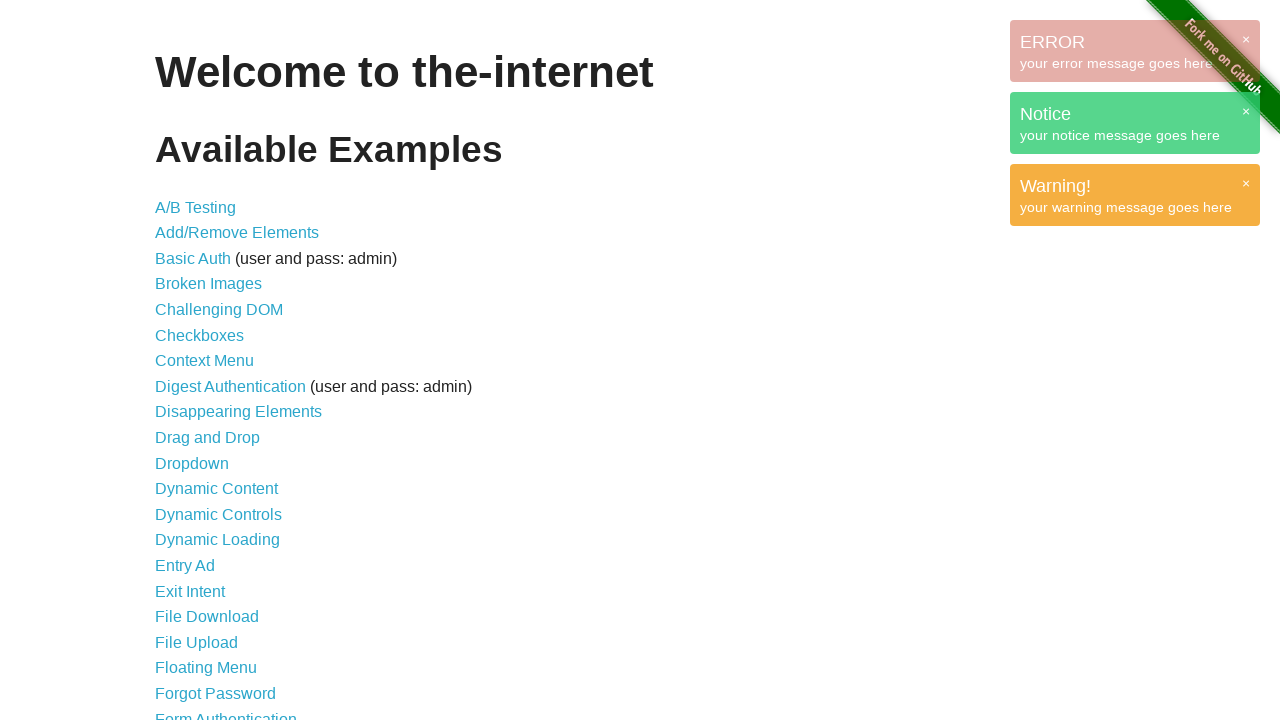

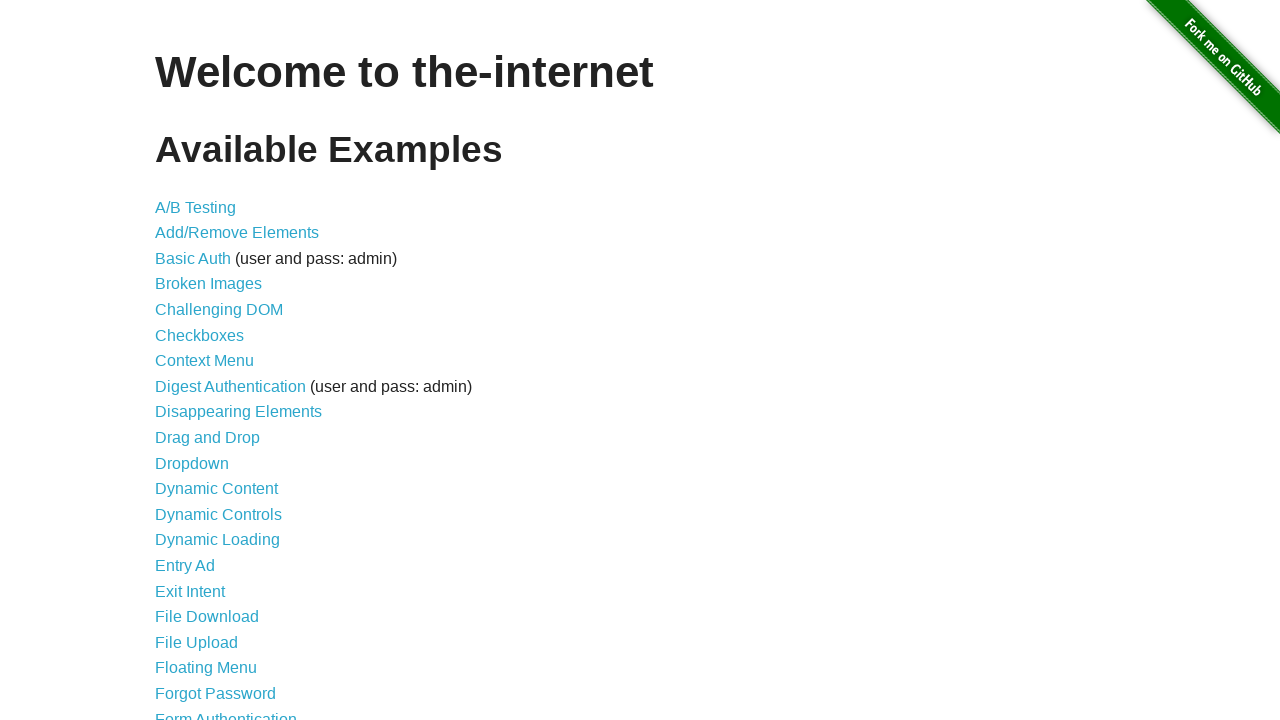